Verifies that users can access the forgot password page by clicking the forgot password link on the login page and confirming that "Get Password" text and "Reset password" button are displayed.

Starting URL: https://login2.nextbasecrm.com

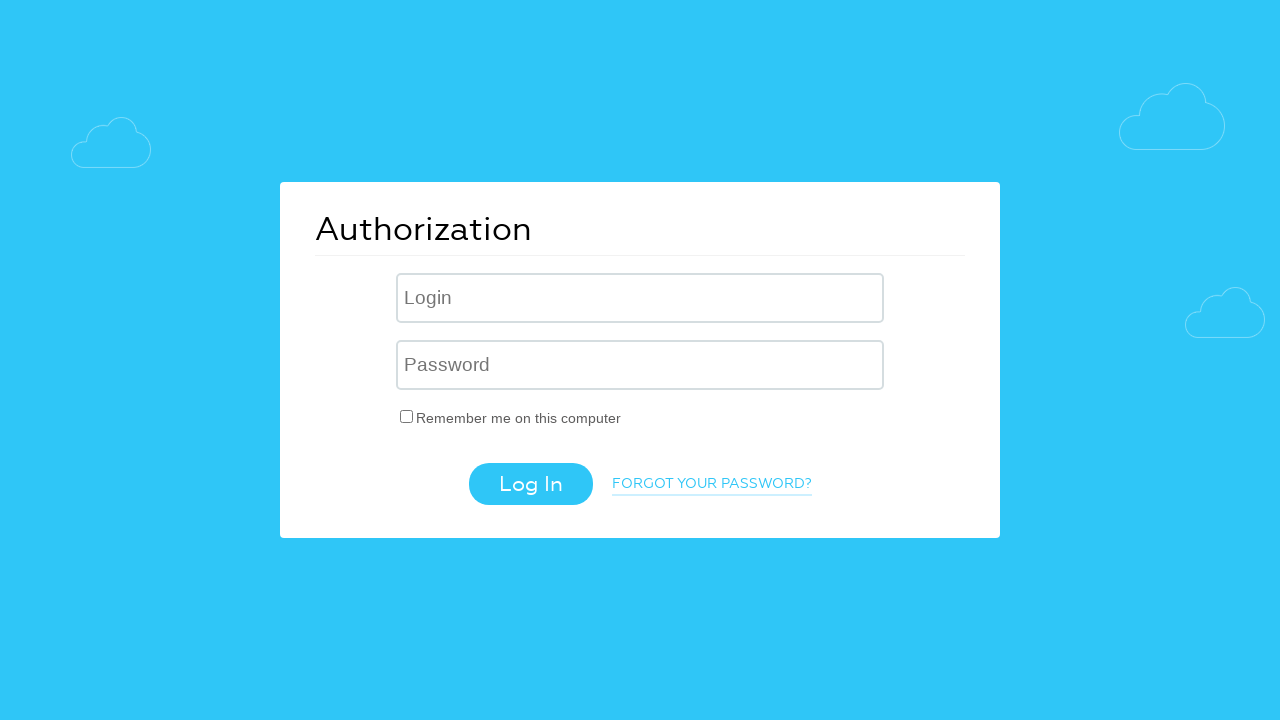

Forgot password link is visible on login page
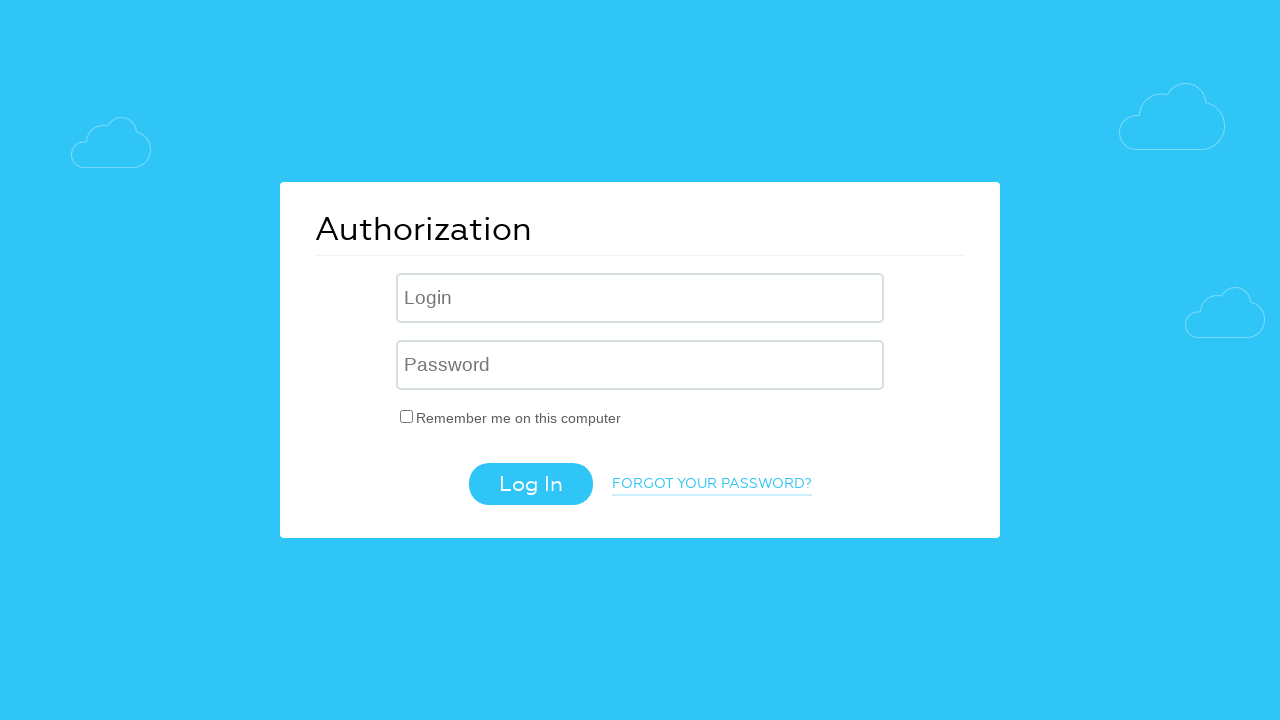

Clicked forgot password link to navigate to password reset page at (712, 485) on a.login-link-forgot-pass
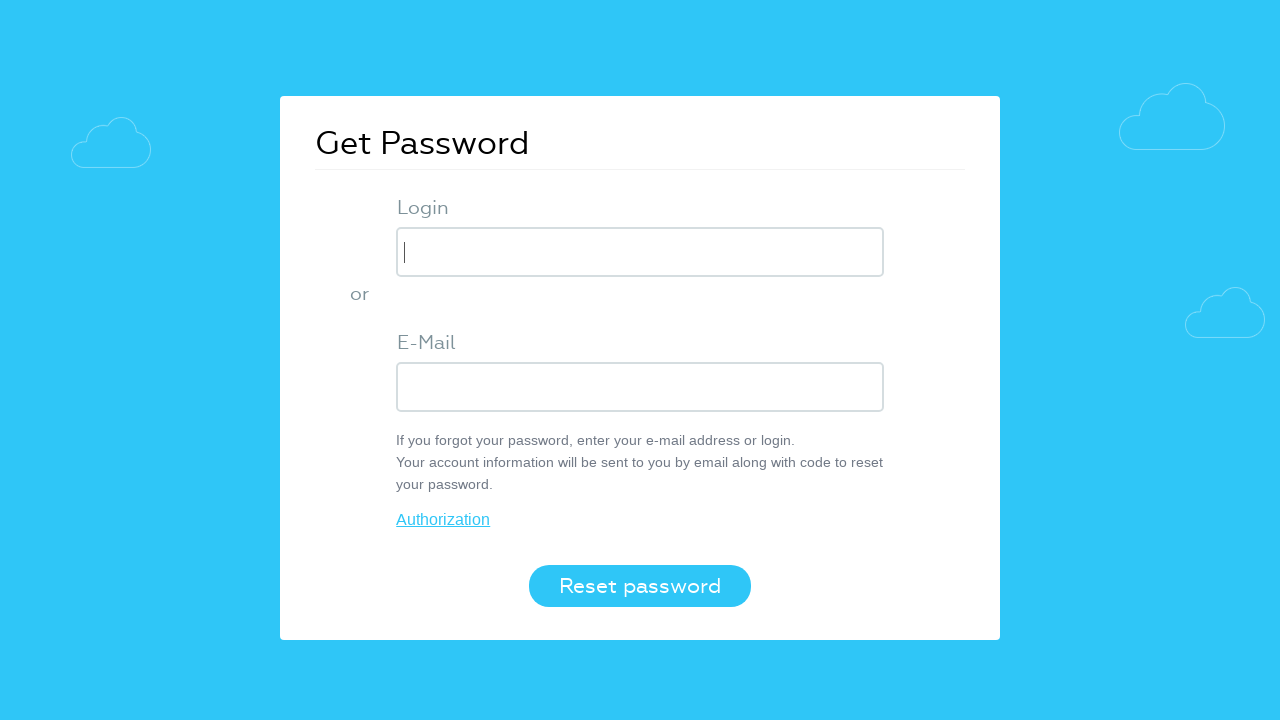

Confirmed 'Get Password' text is displayed on forgot password page
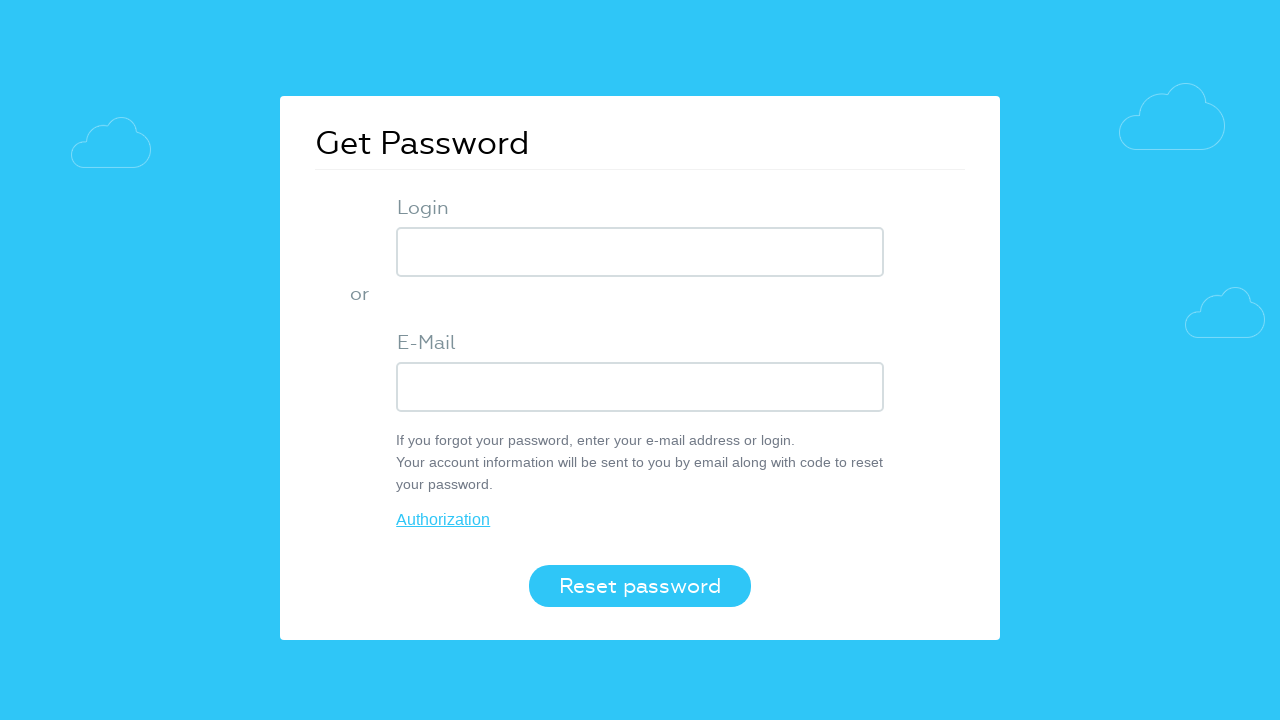

Confirmed 'Reset password' button is displayed on forgot password page
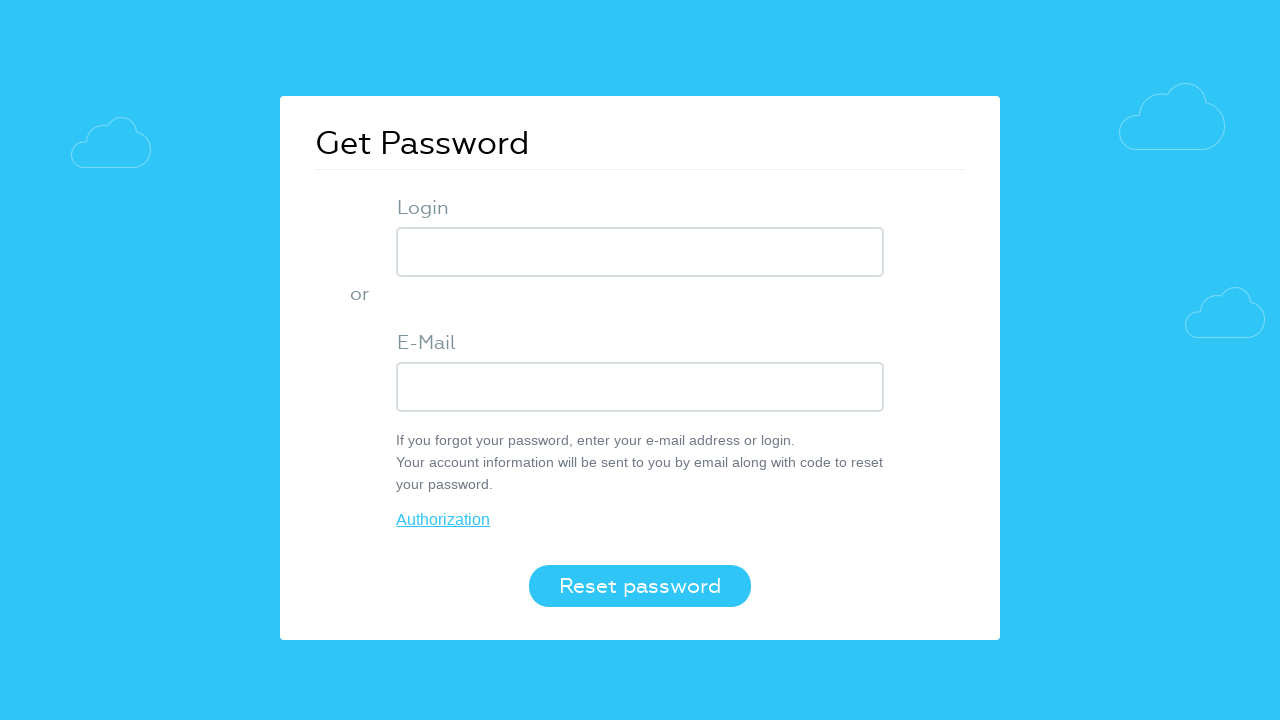

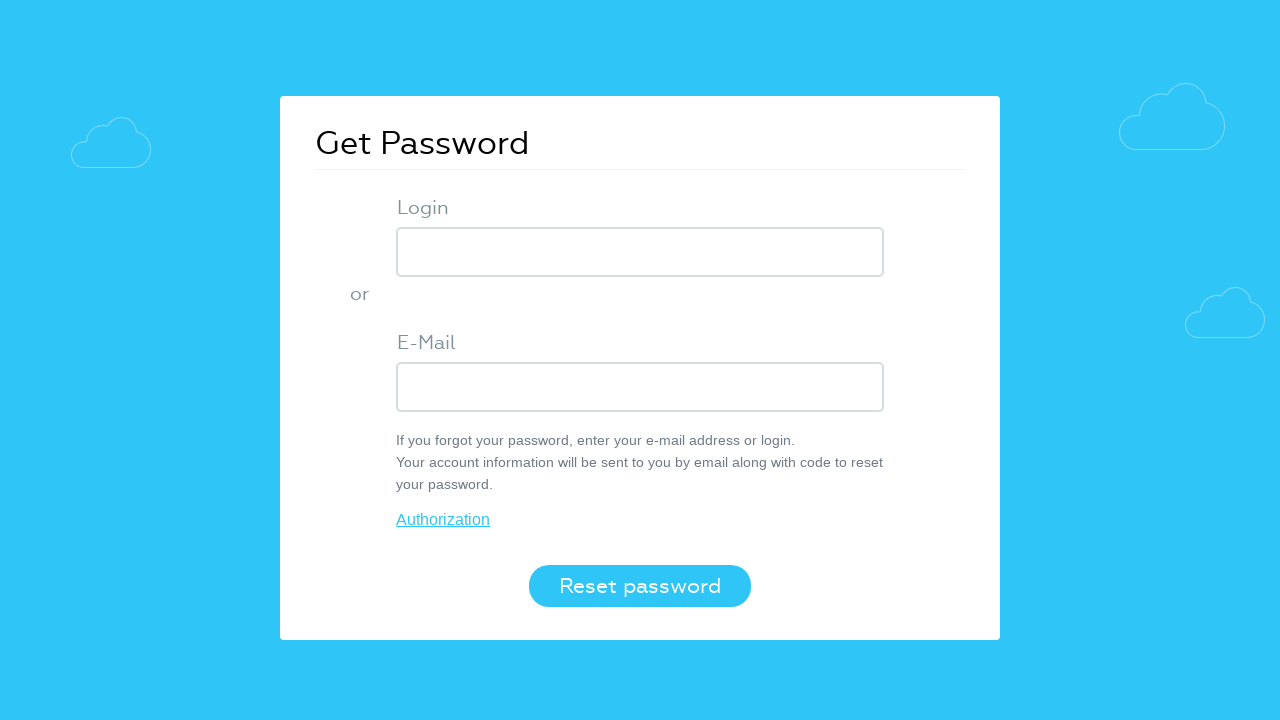